Navigates to Git documentation page, then navigates to a dropdown test page and interacts with a select element containing country options

Starting URL: https://git-scm.com/docs

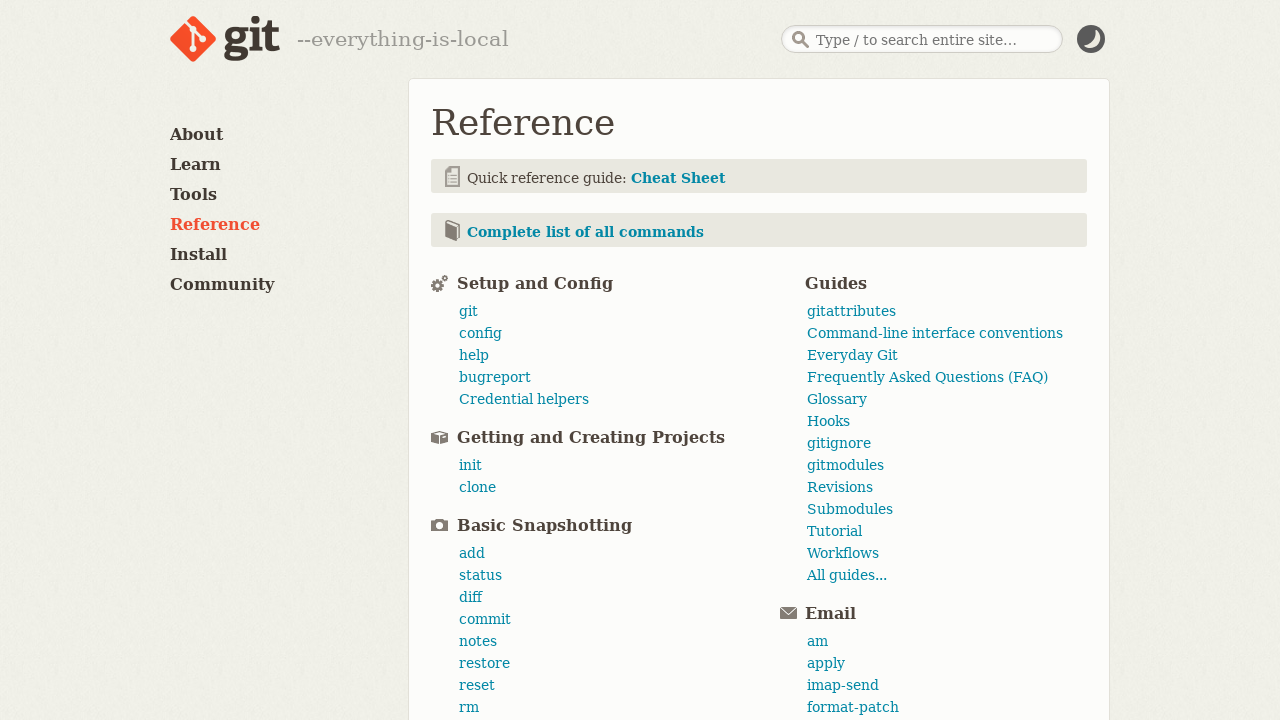

Navigated to Git documentation page at https://git-scm.com/docs
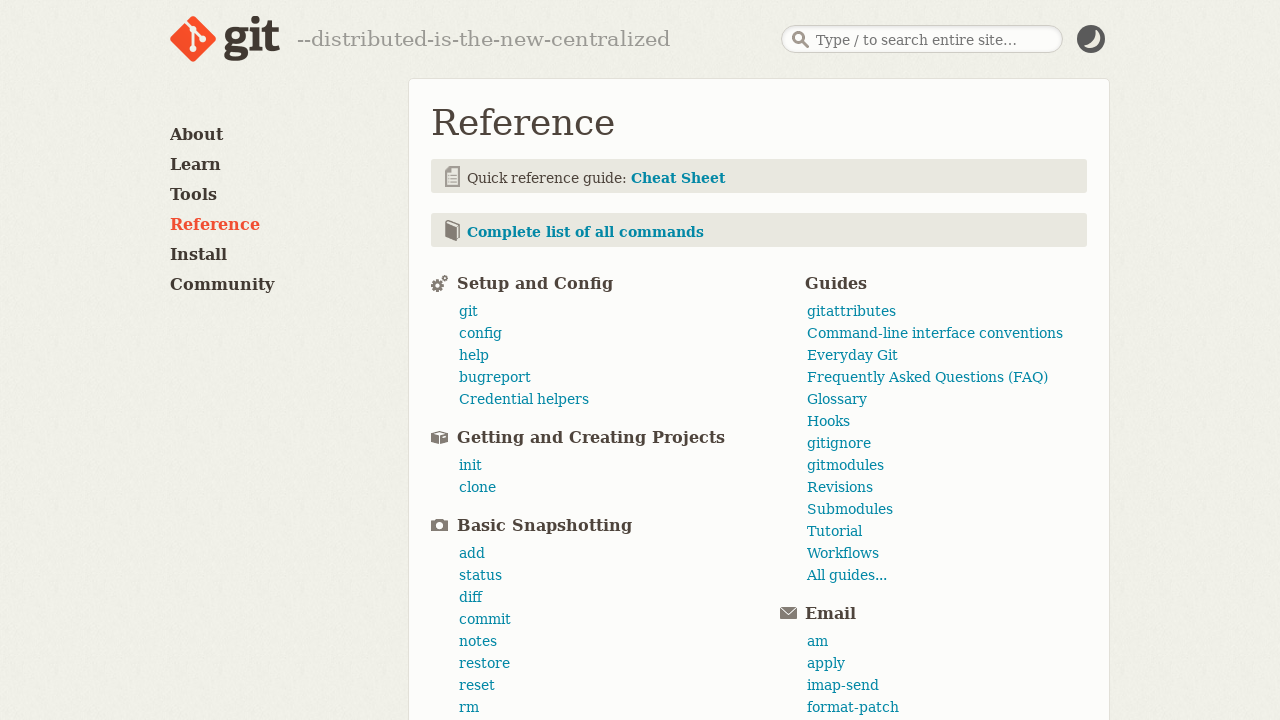

Navigated to dropdown test page
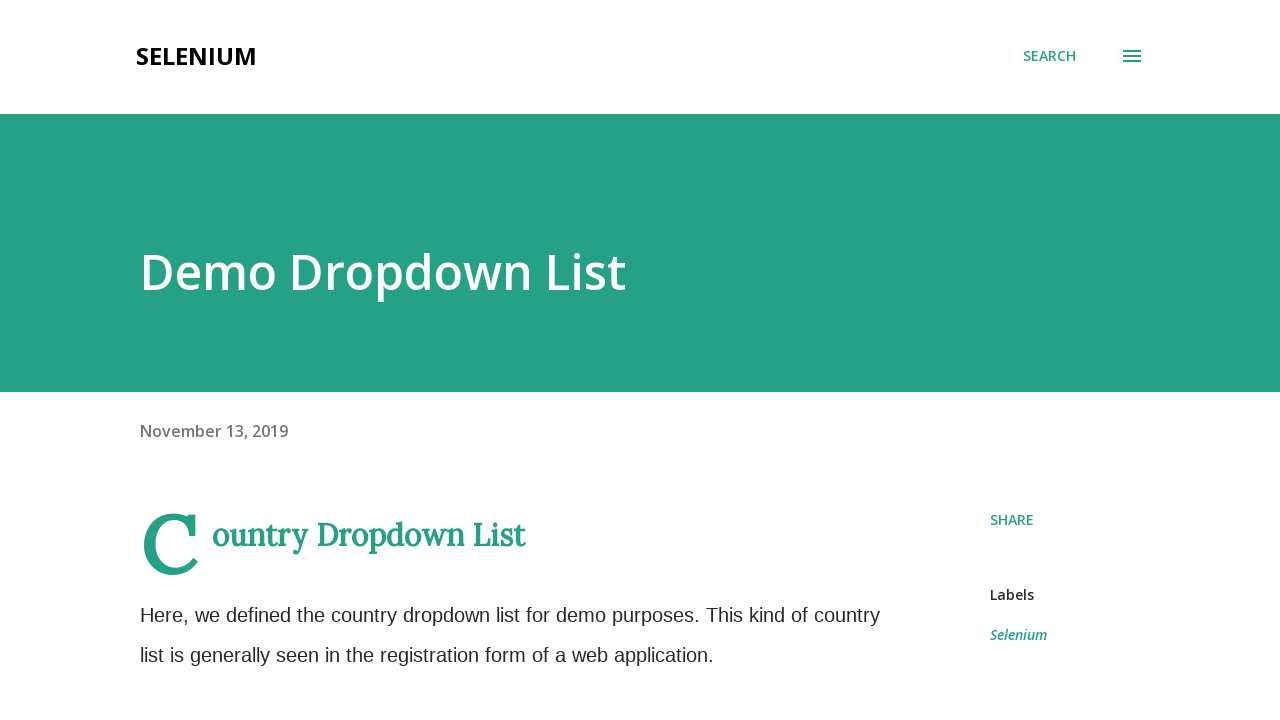

Waited for select dropdown with country options to be visible
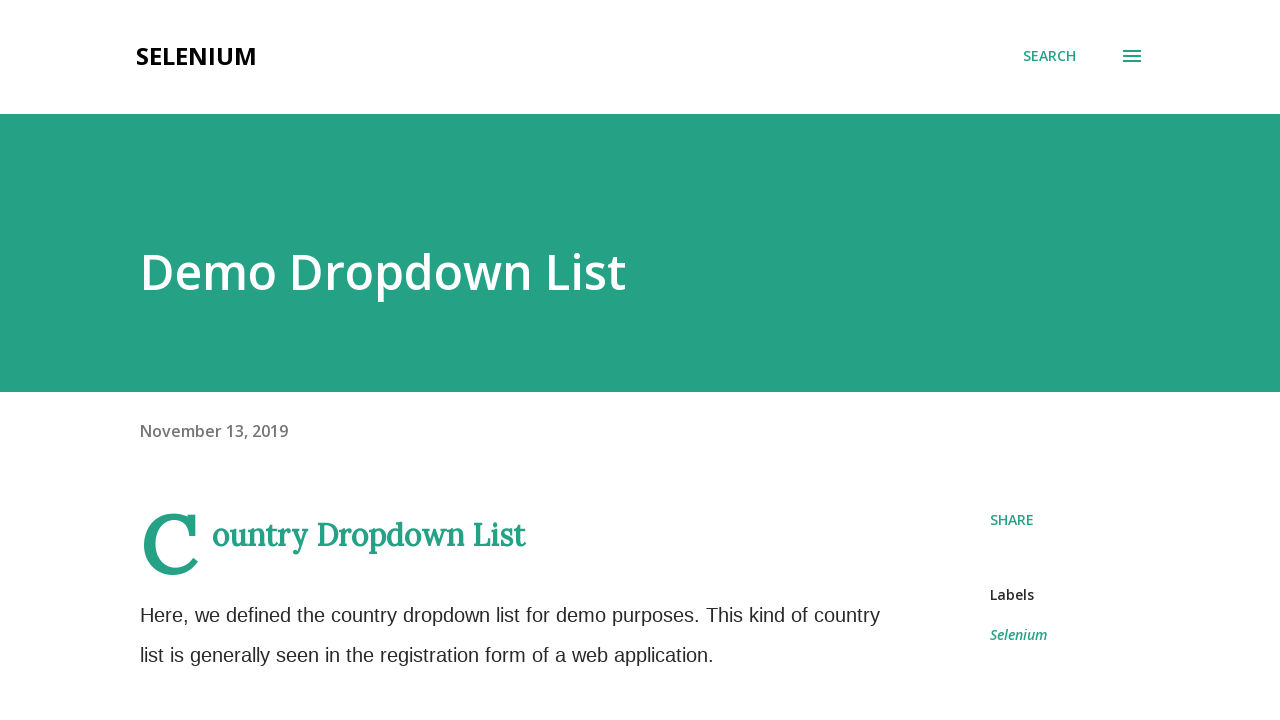

Retrieved text content from select element containing country options
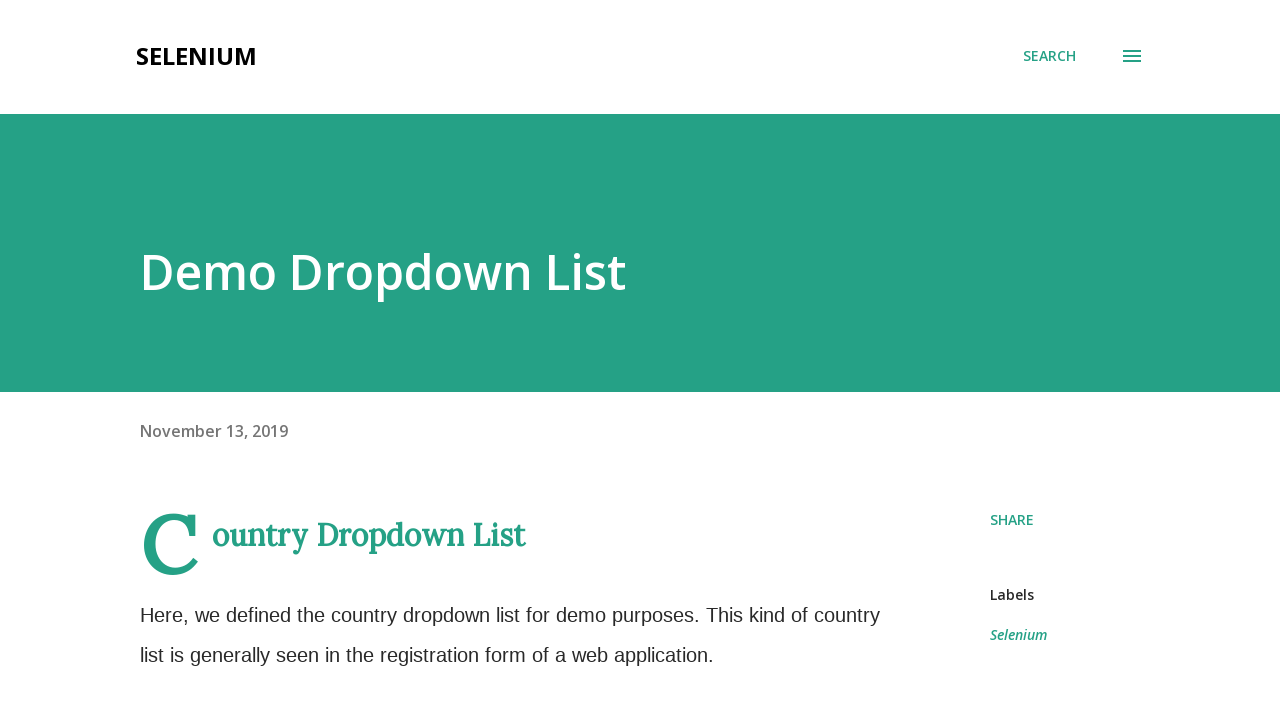

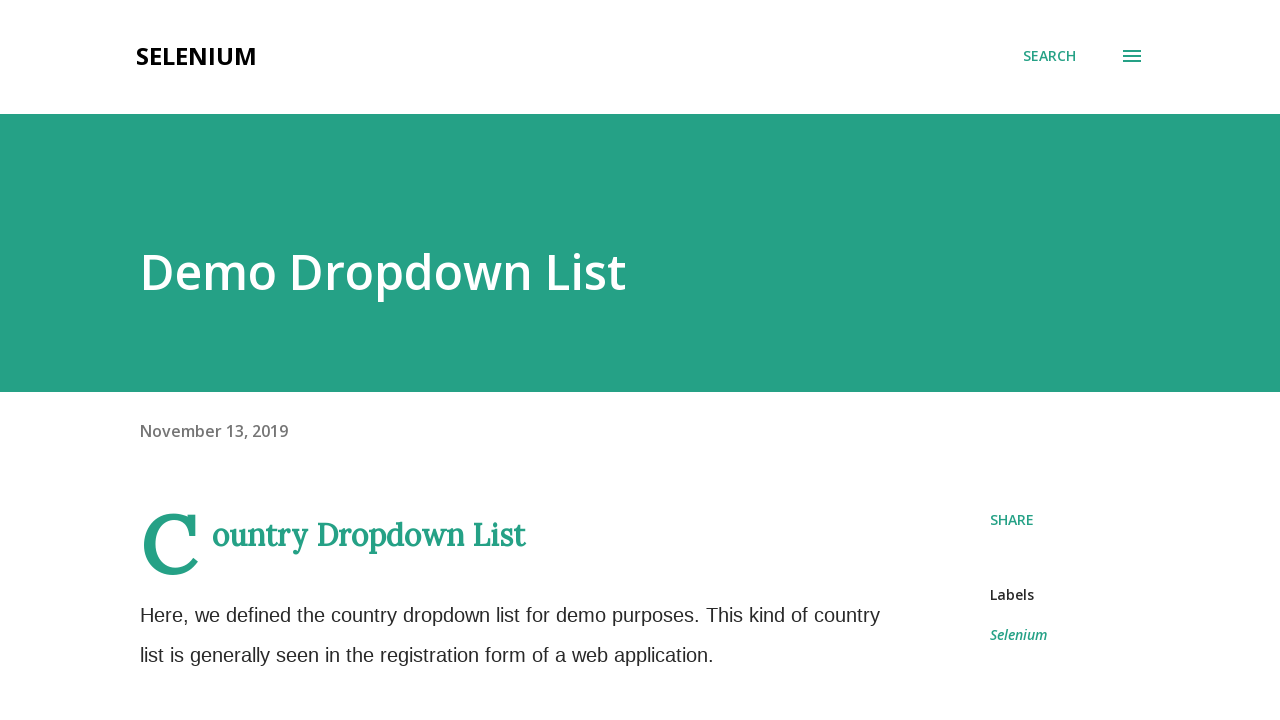